Tests that clicking Share PDF triggers a download fallback when navigator.share is not available

Starting URL: https://asifarefinbonny.github.io/QuickDial/

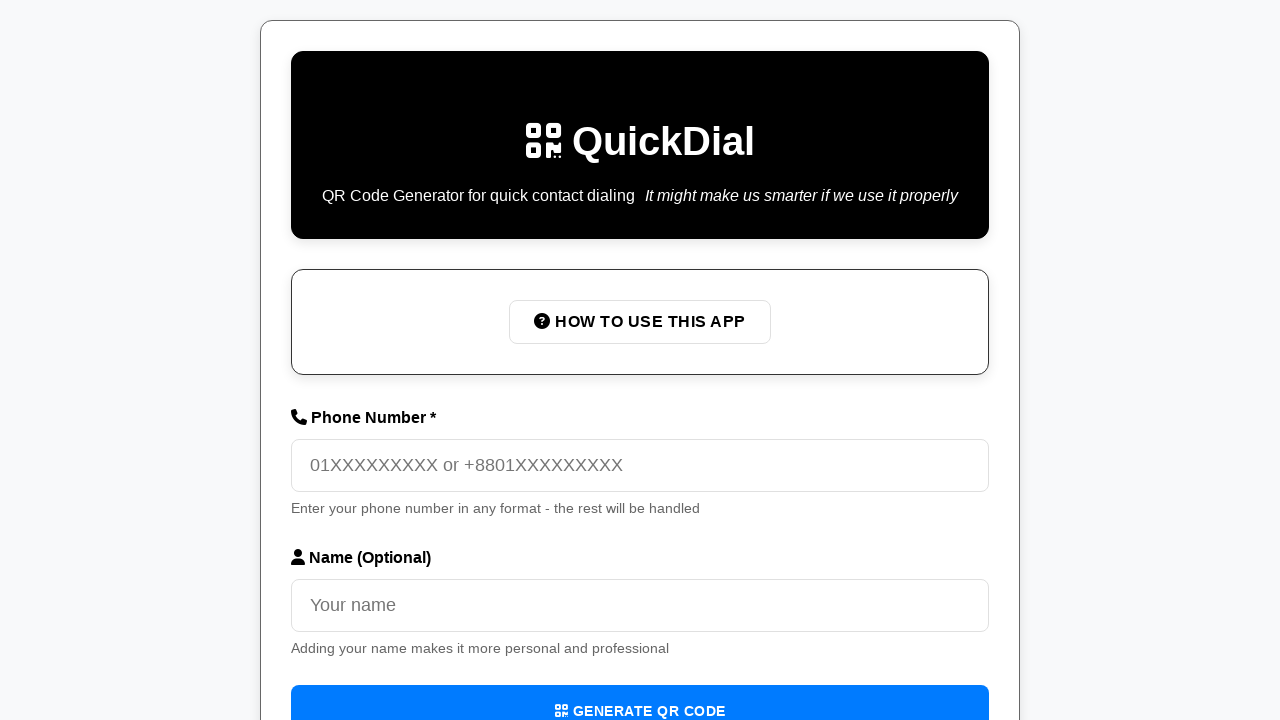

Filled phone number field with '01712345678' on internal:attr=[placeholder="01XXXXXXXXX or +8801XXXXXXXXX"i]
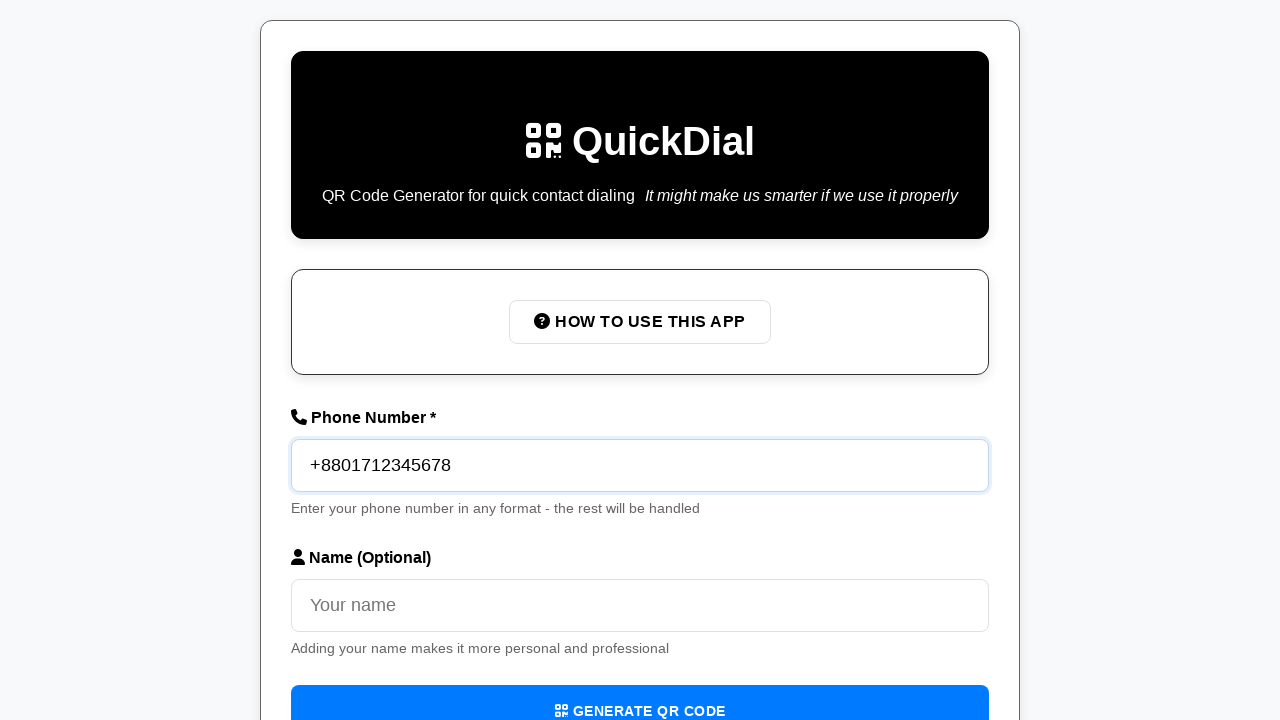

Clicked 'Generate QR Code' button at (640, 694) on internal:role=button[name=/Generate QR Code/i]
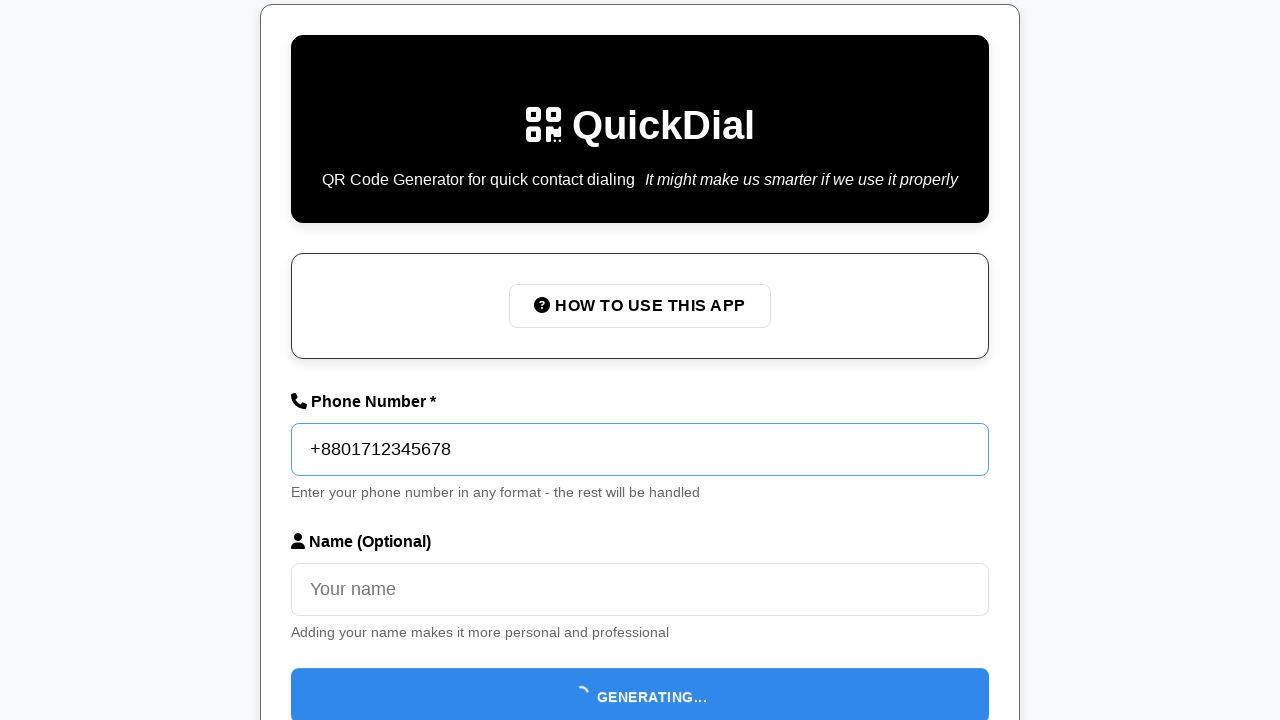

Clicked 'Share PDF' button, triggering download fallback at (640, 669) on internal:role=button[name=/Share PDF/i]
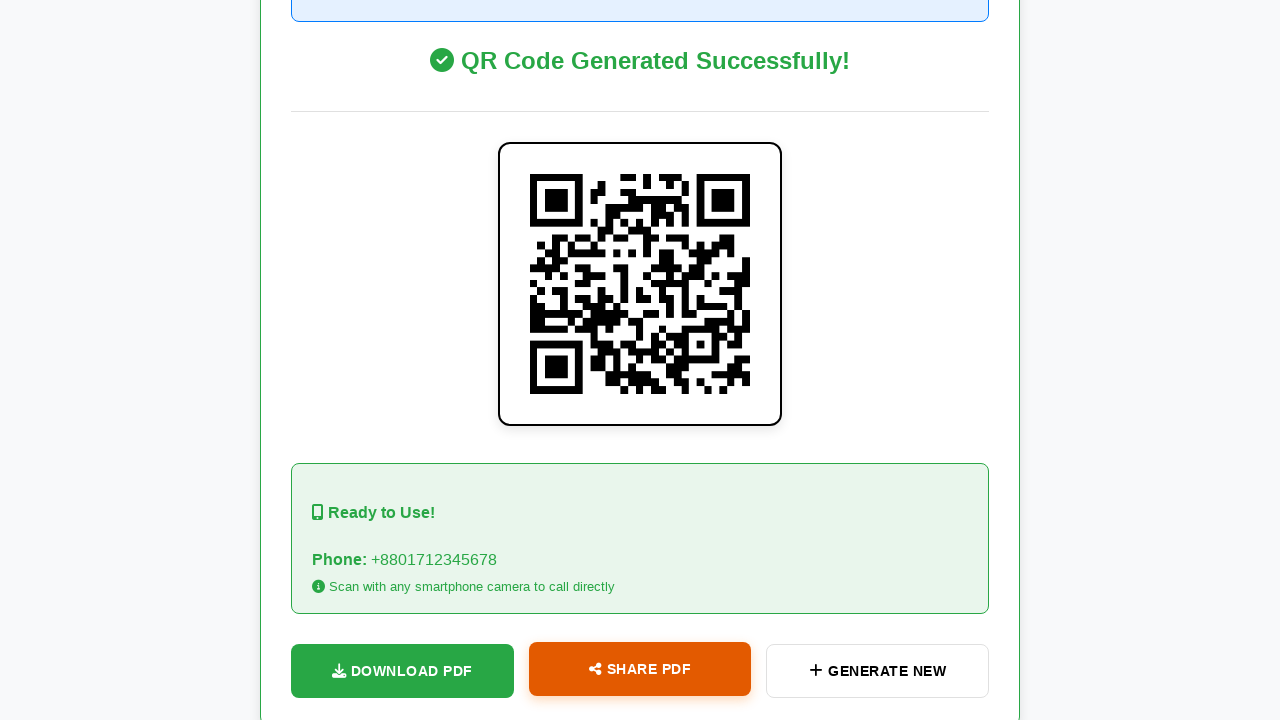

Download completed
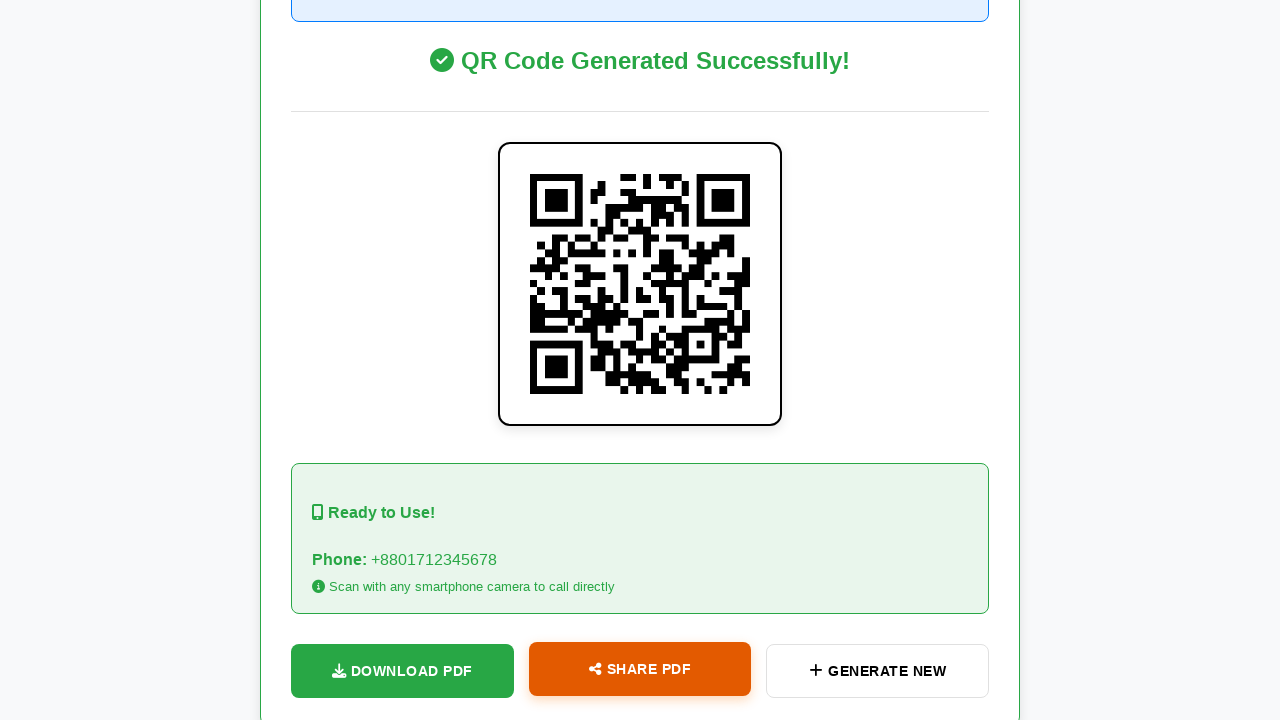

Verified PDF filename matches pattern: QuickDial-8801712345678.pdf
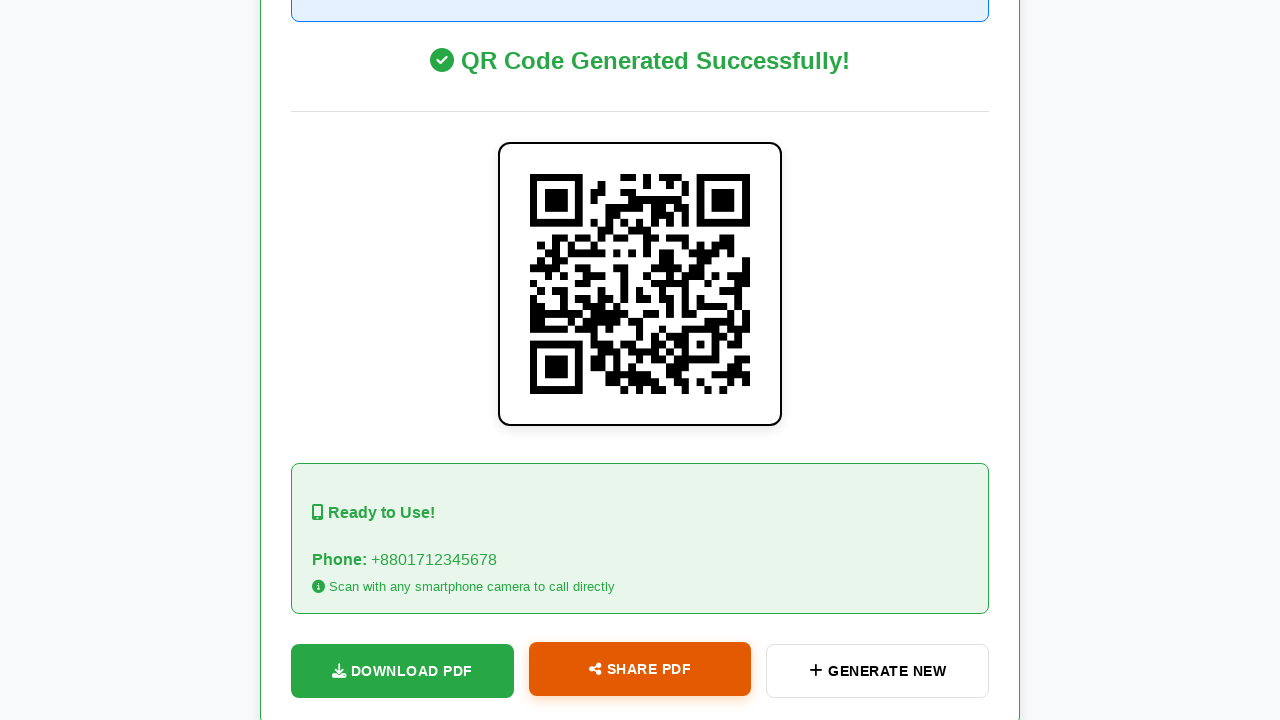

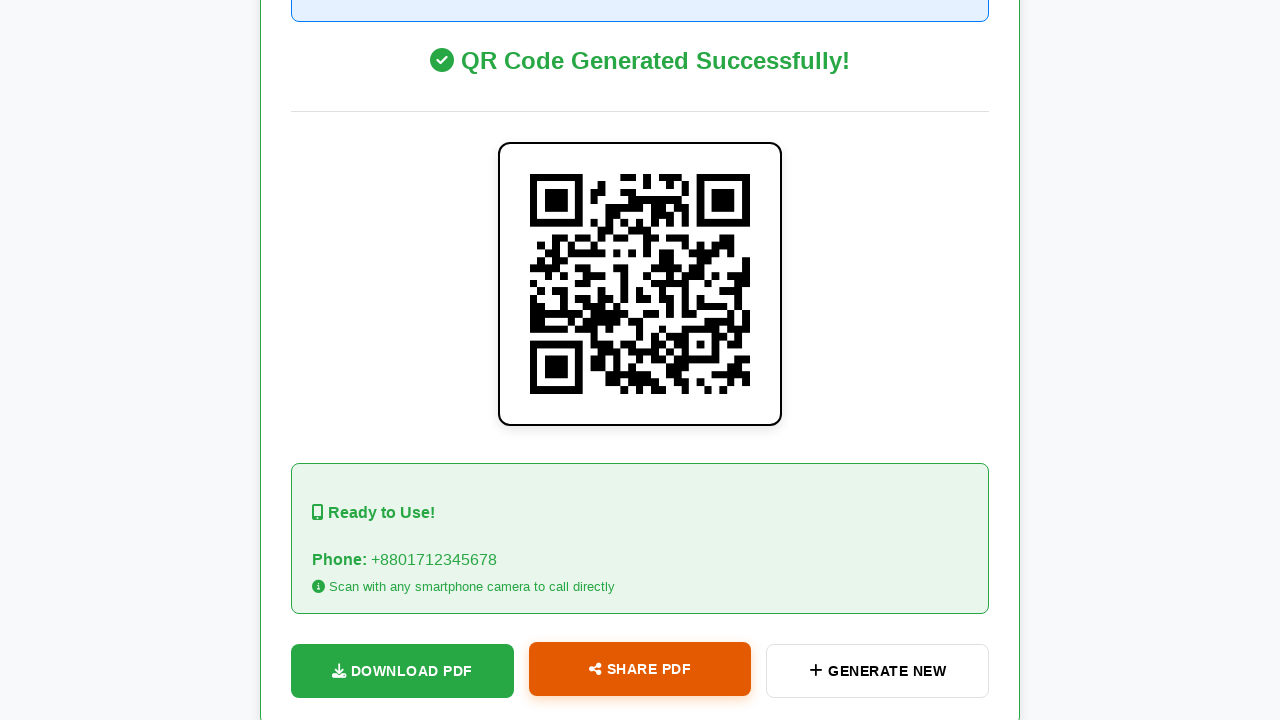